Navigates to Playwright documentation site, clicks the "Get started" link, and verifies the Installation heading is visible.

Starting URL: https://playwright.dev

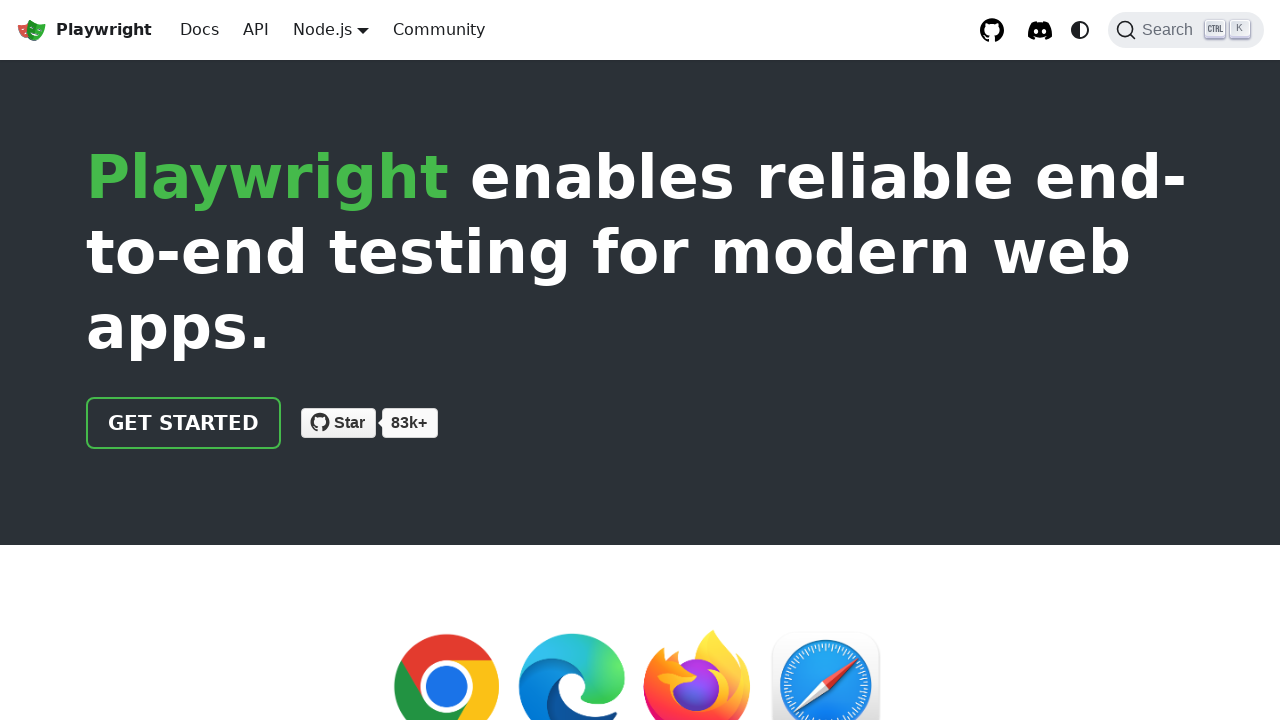

Navigated to https://playwright.dev
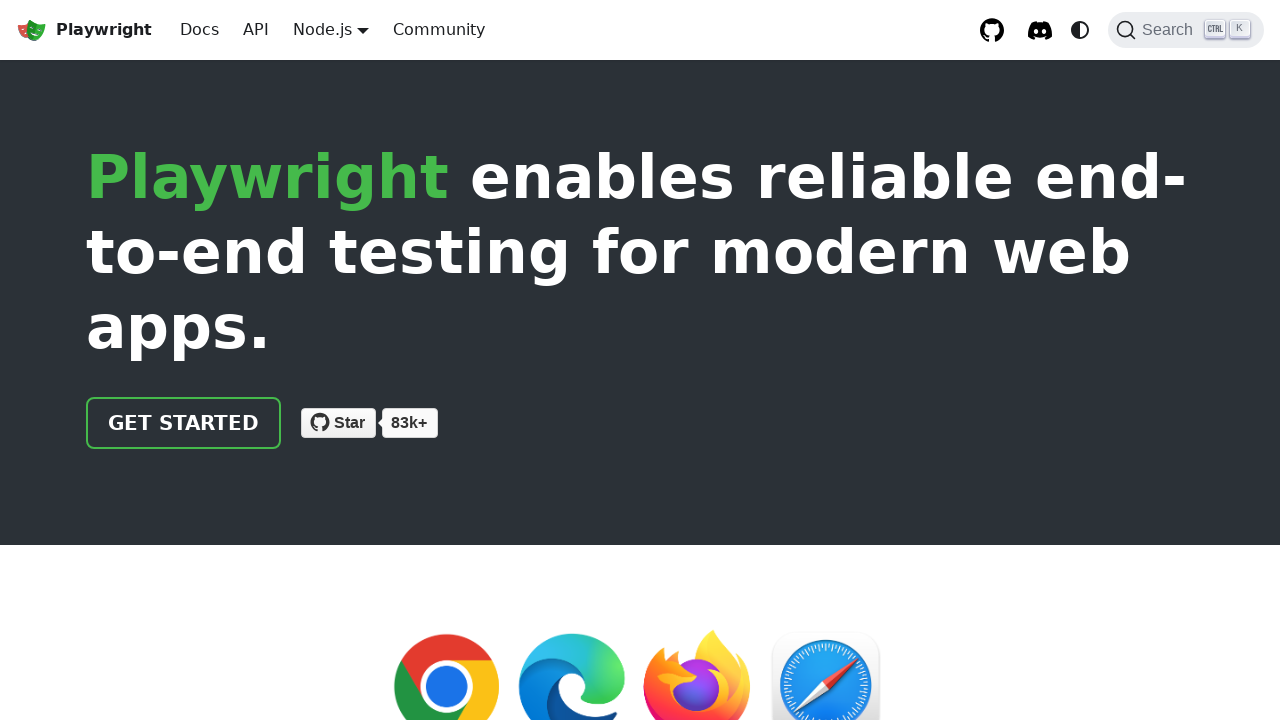

Clicked the 'Get started' link at (184, 423) on internal:role=link[name="Get started"i]
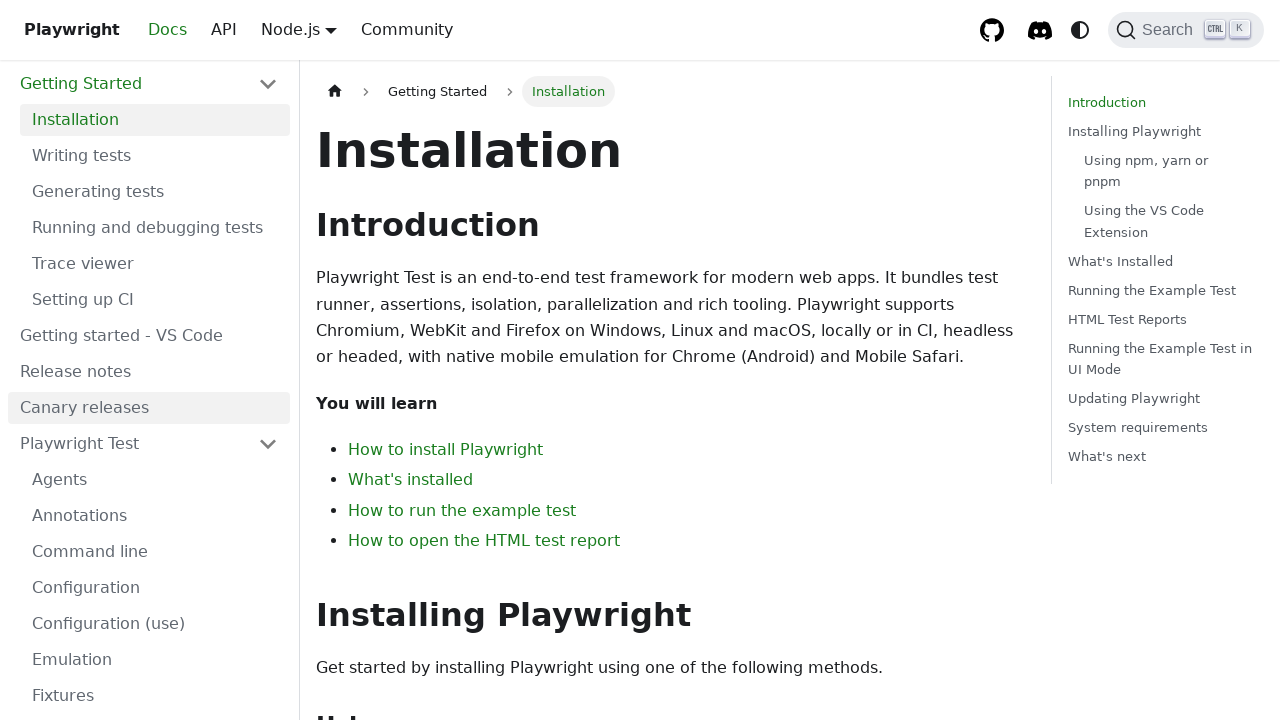

Installation heading became visible
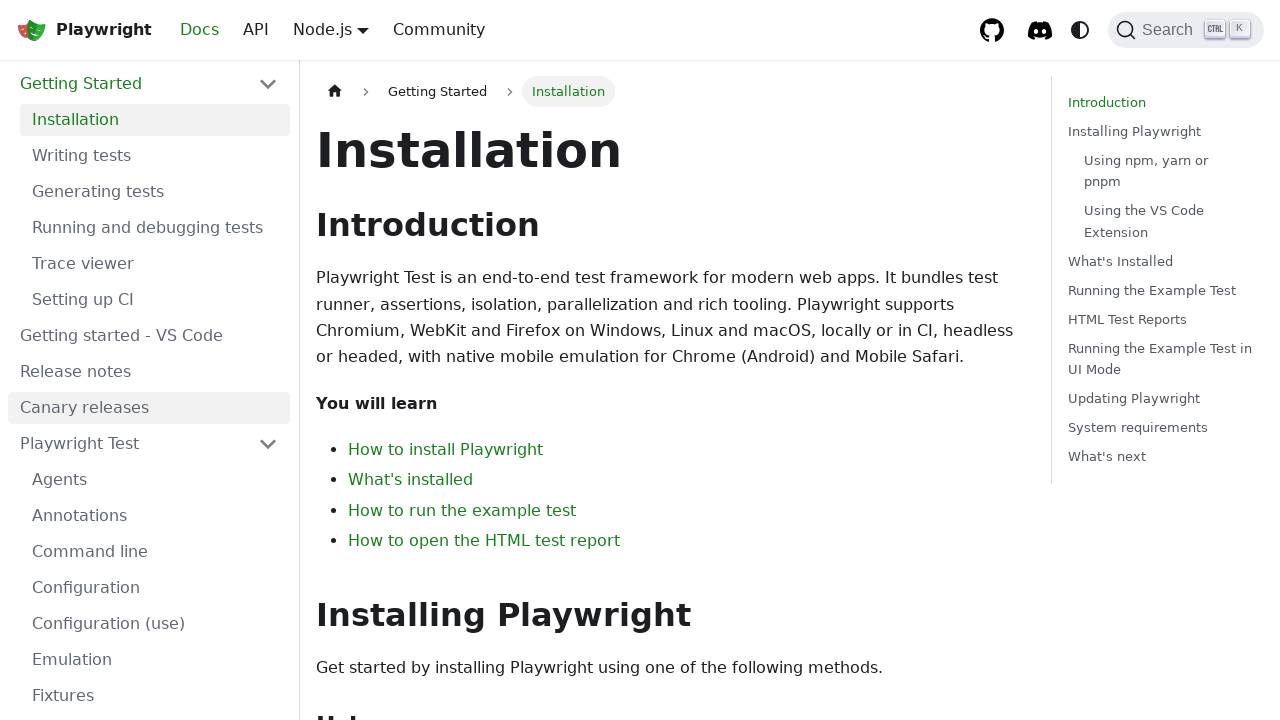

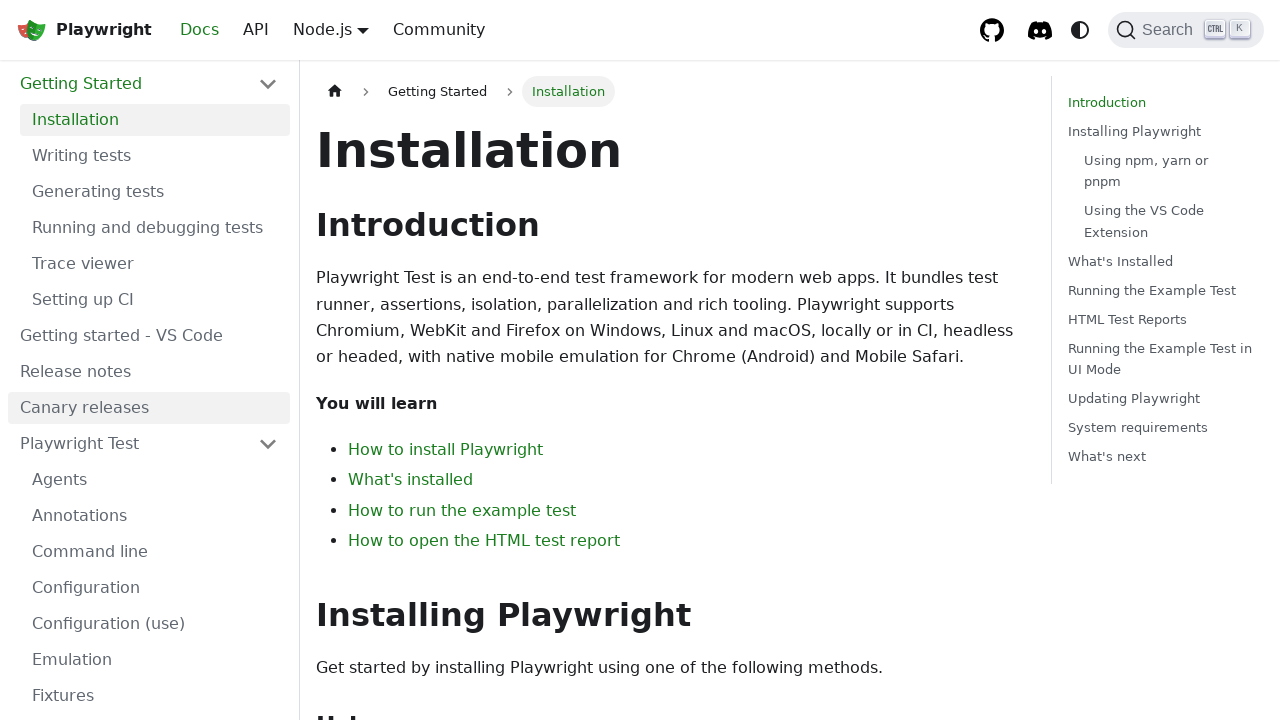